Tests form submission by filling all fields including name, email, age, selecting gender, experience, professions, continents, selenium commands, uploading a file, and verifying successful submission message.

Starting URL: http://seleniumui.moderntester.pl/form.php

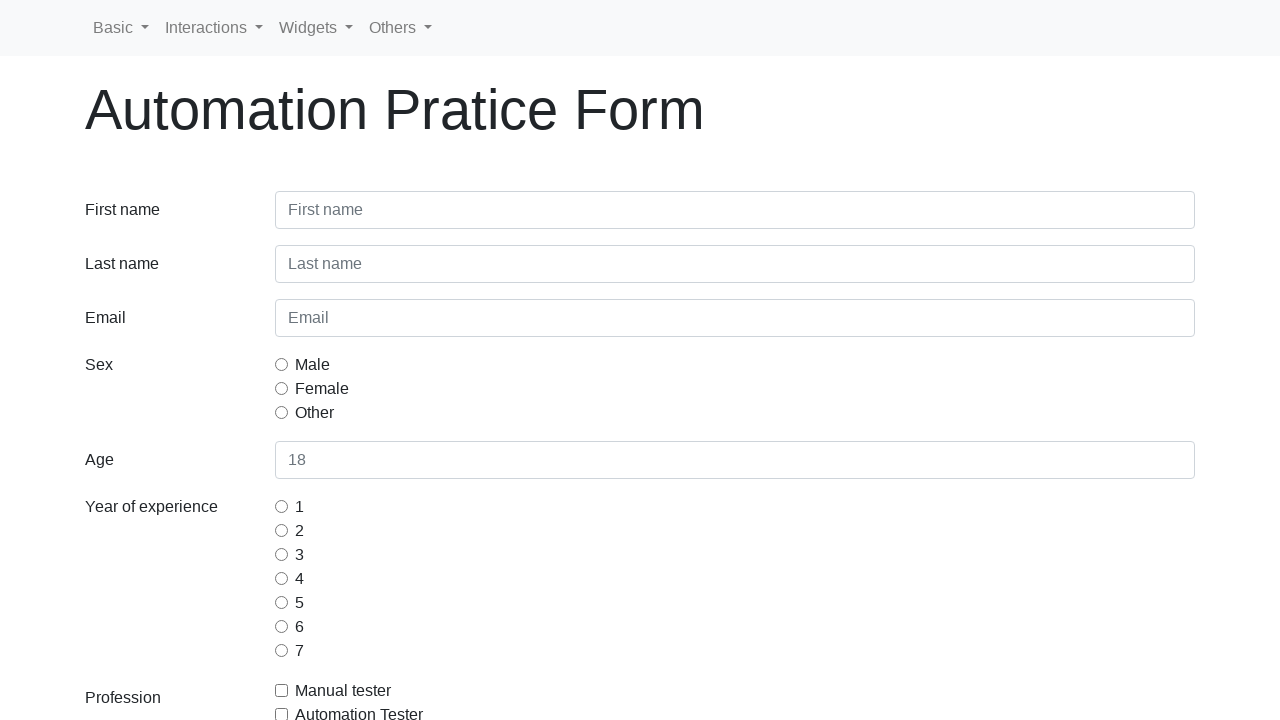

Filled first name field with 'Jan' on #inputFirstName3
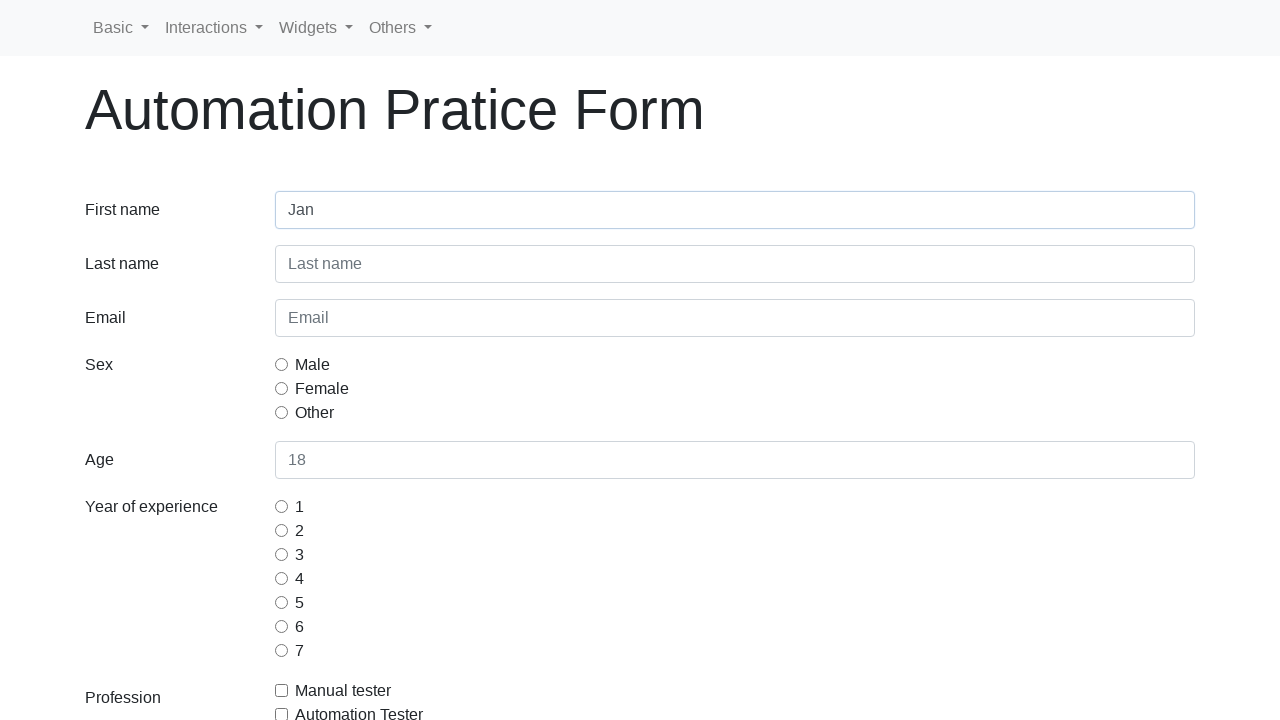

Filled last name field with 'Kowalski' on #inputLastName3
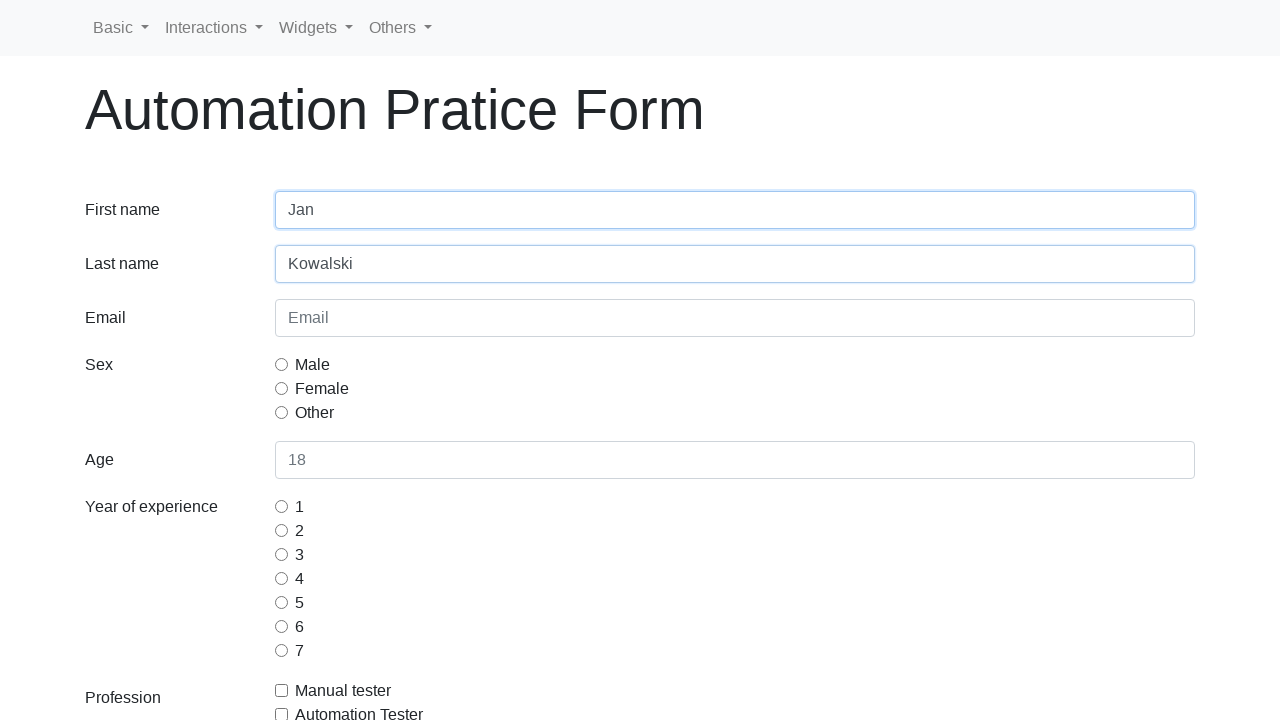

Filled email field with 'j.k@w.pl' on #inputEmail3
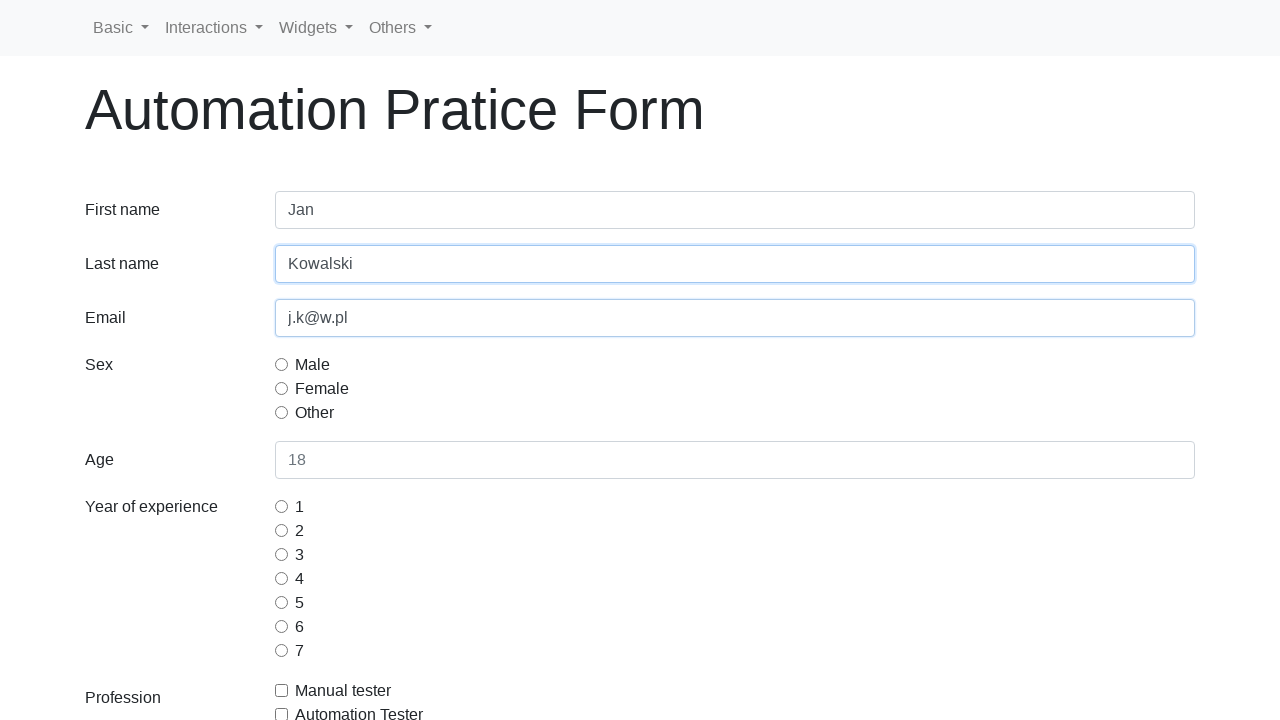

Filled age field with '45' on #inputAge3
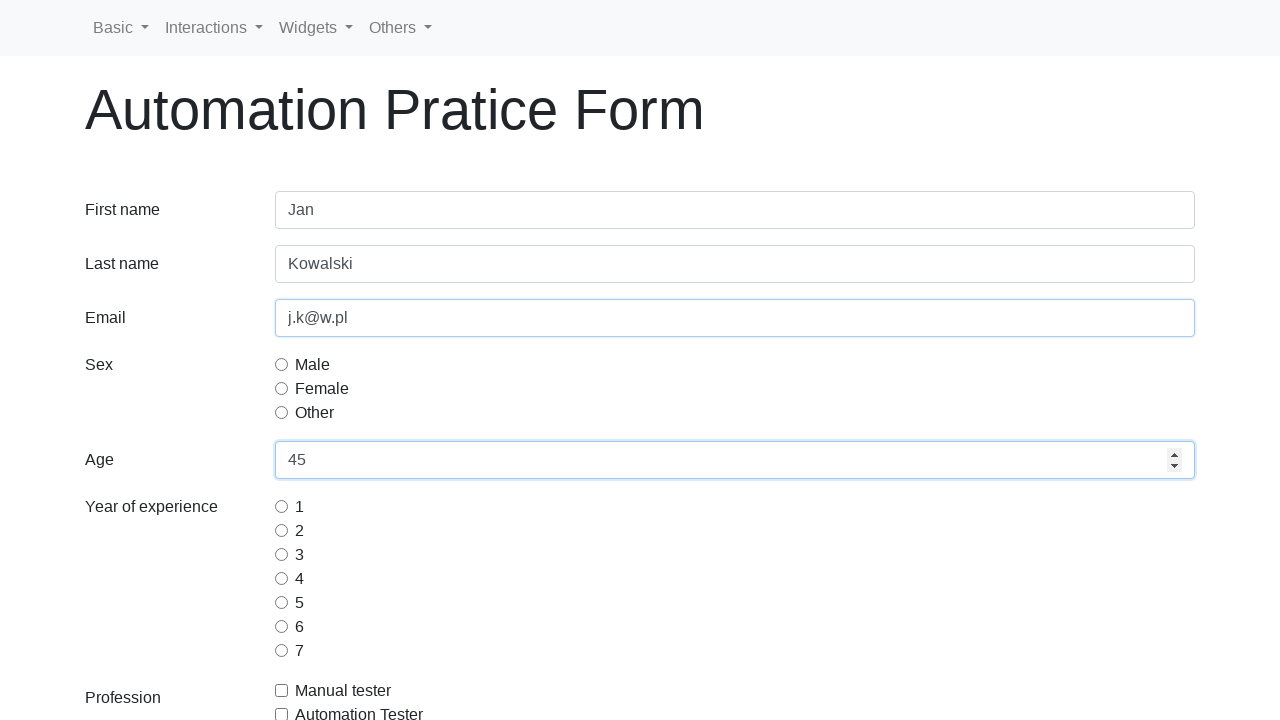

Selected male gender option at (282, 364) on [name='gridRadiosSex'] >> nth=0
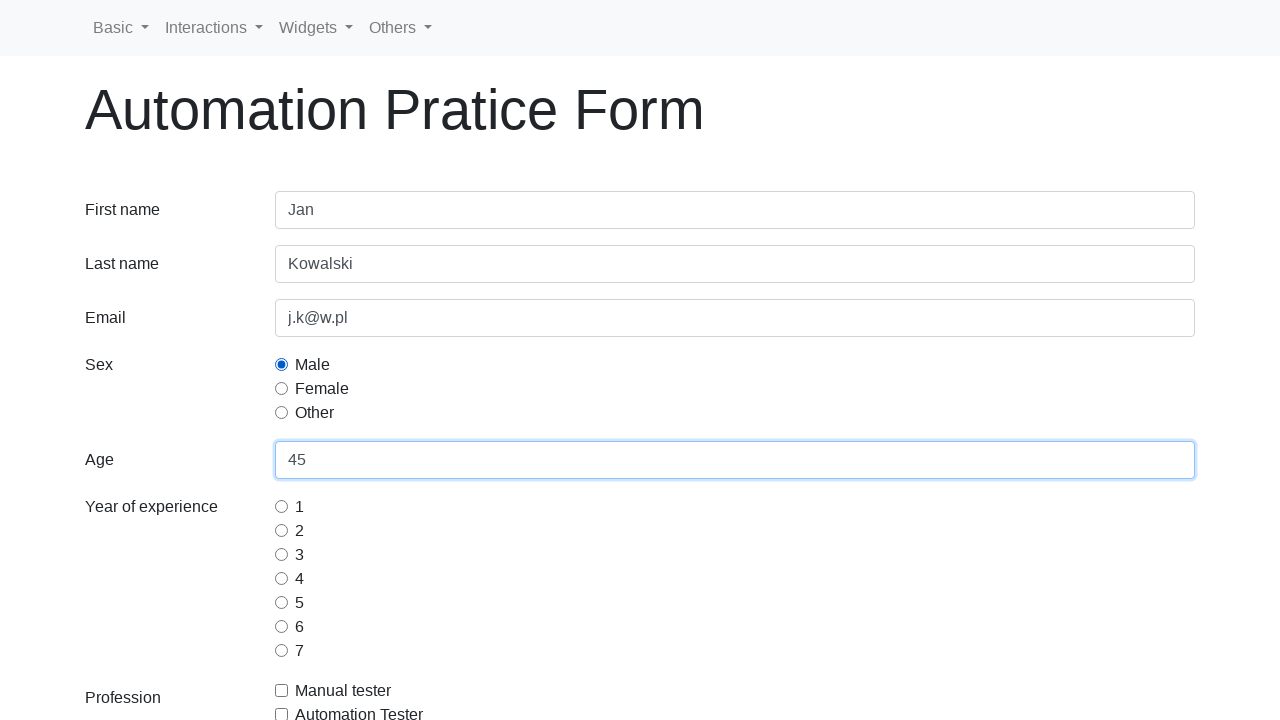

Selected first experience option at (282, 506) on [name='gridRadiosExperience'] >> nth=0
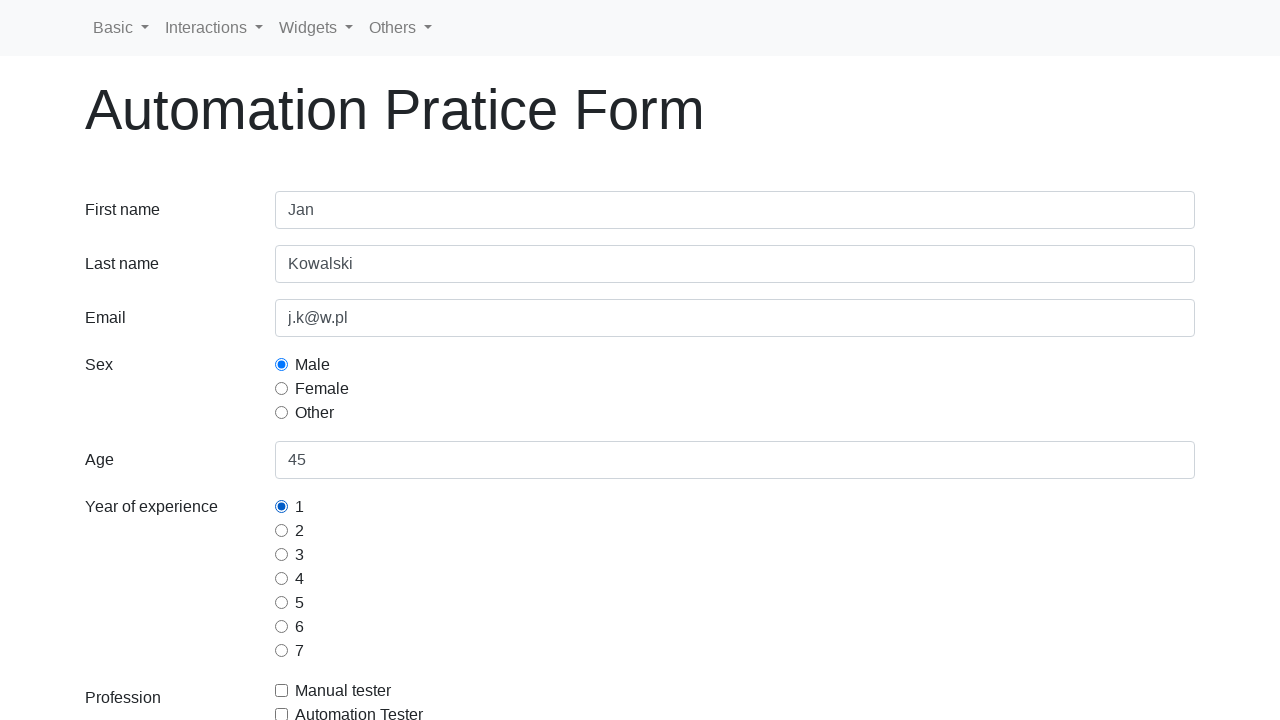

Selected profession checkbox 1 of 3 at (282, 690) on [name='gridCheckboxProfession'] >> nth=0
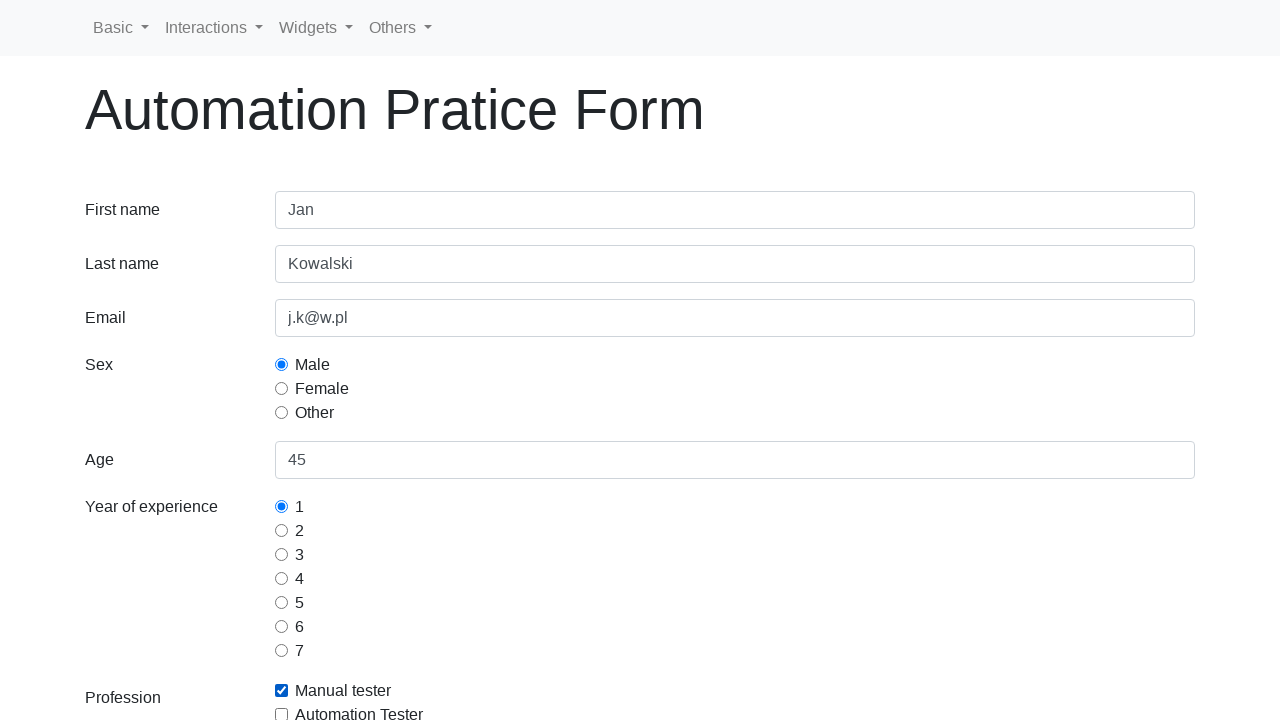

Selected profession checkbox 2 of 3 at (282, 714) on [name='gridCheckboxProfession'] >> nth=1
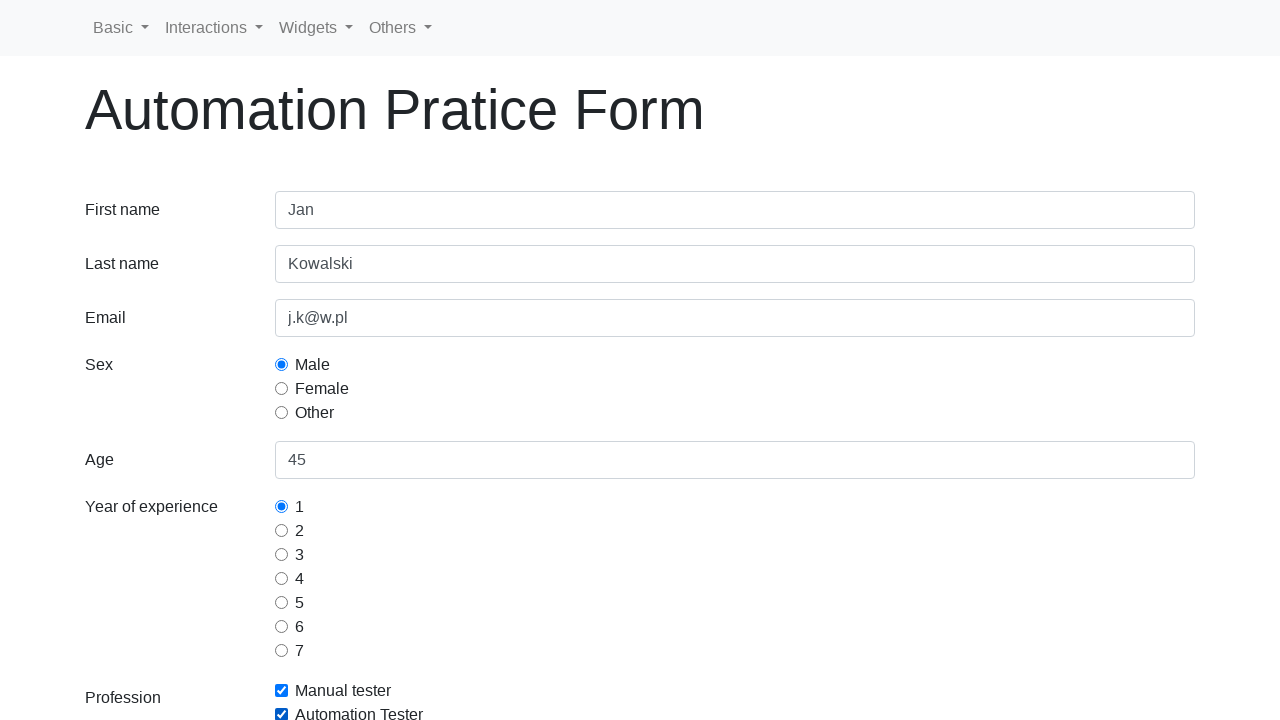

Selected profession checkbox 3 of 3 at (282, 360) on [name='gridCheckboxProfession'] >> nth=2
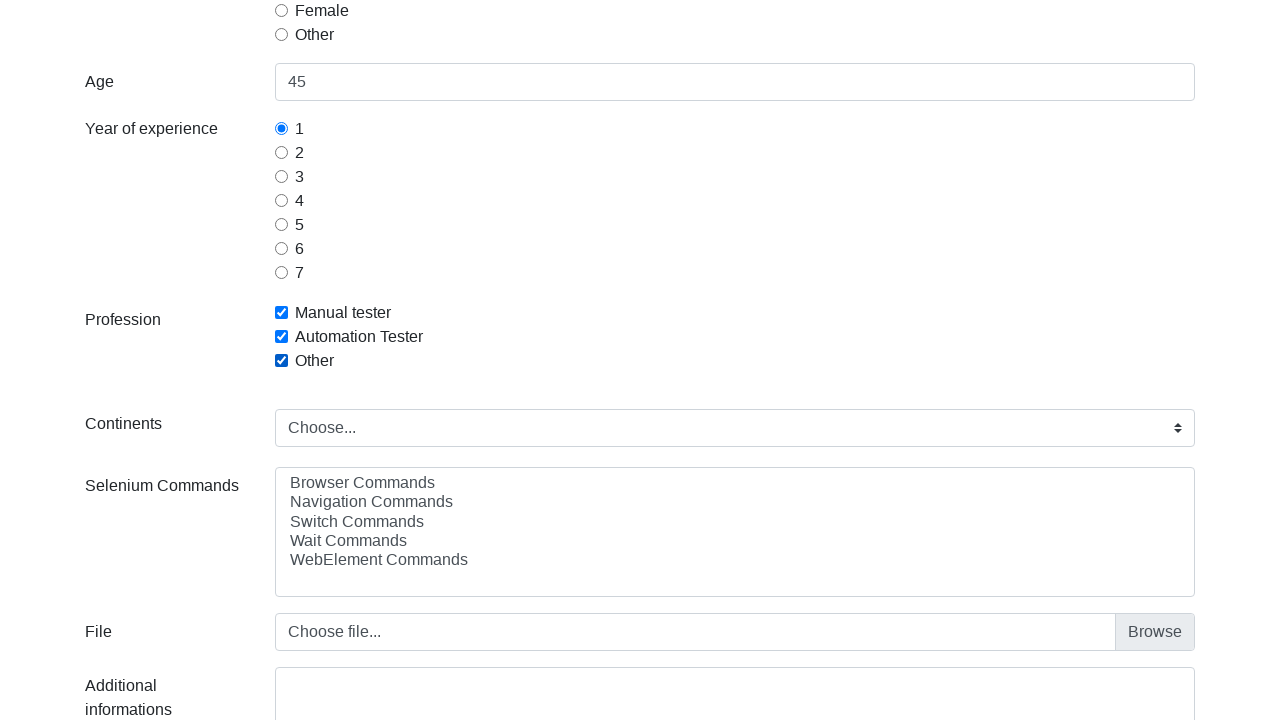

Selected Europe from continents dropdown on #selectContinents
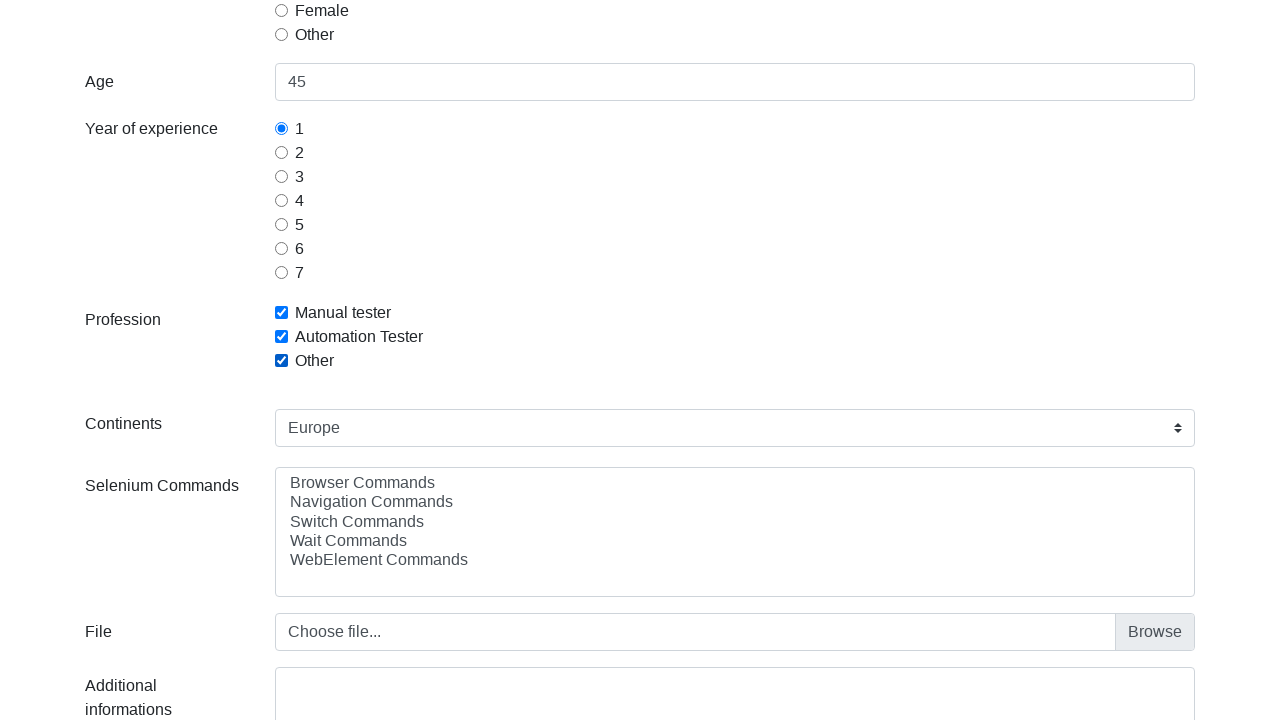

Selected browser-commands from Selenium commands dropdown on #selectSeleniumCommands
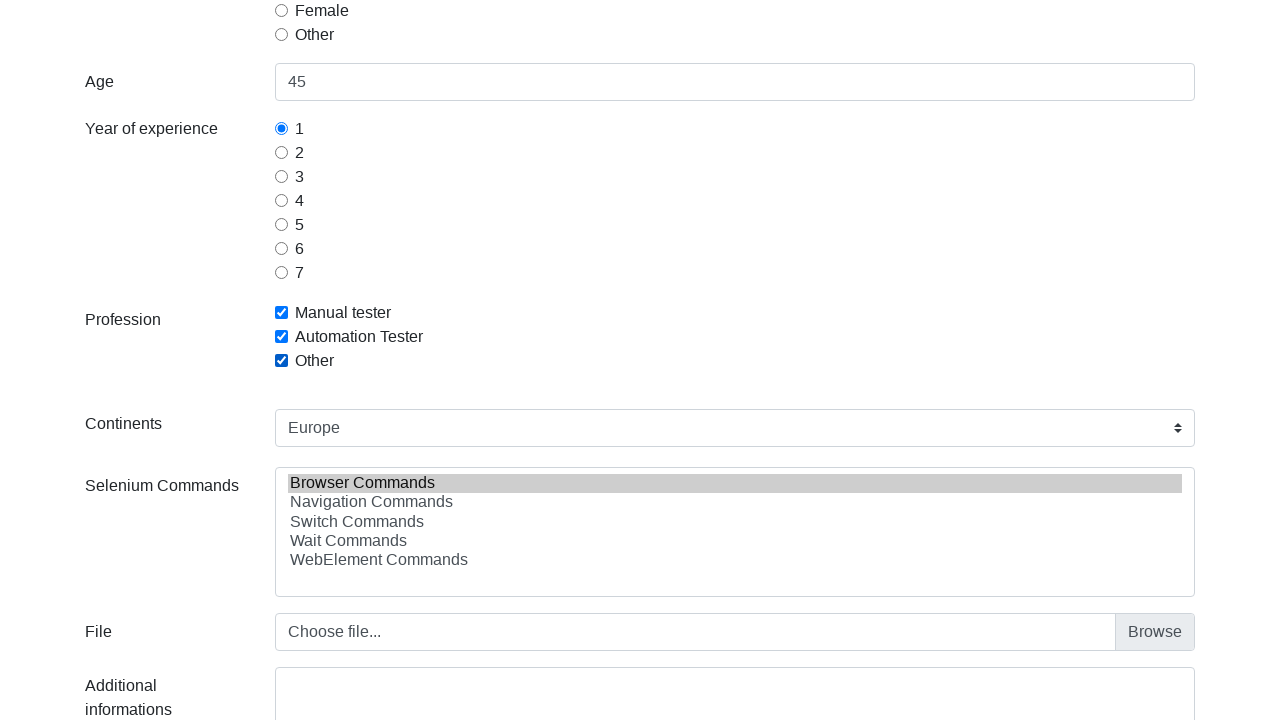

Skipped file upload
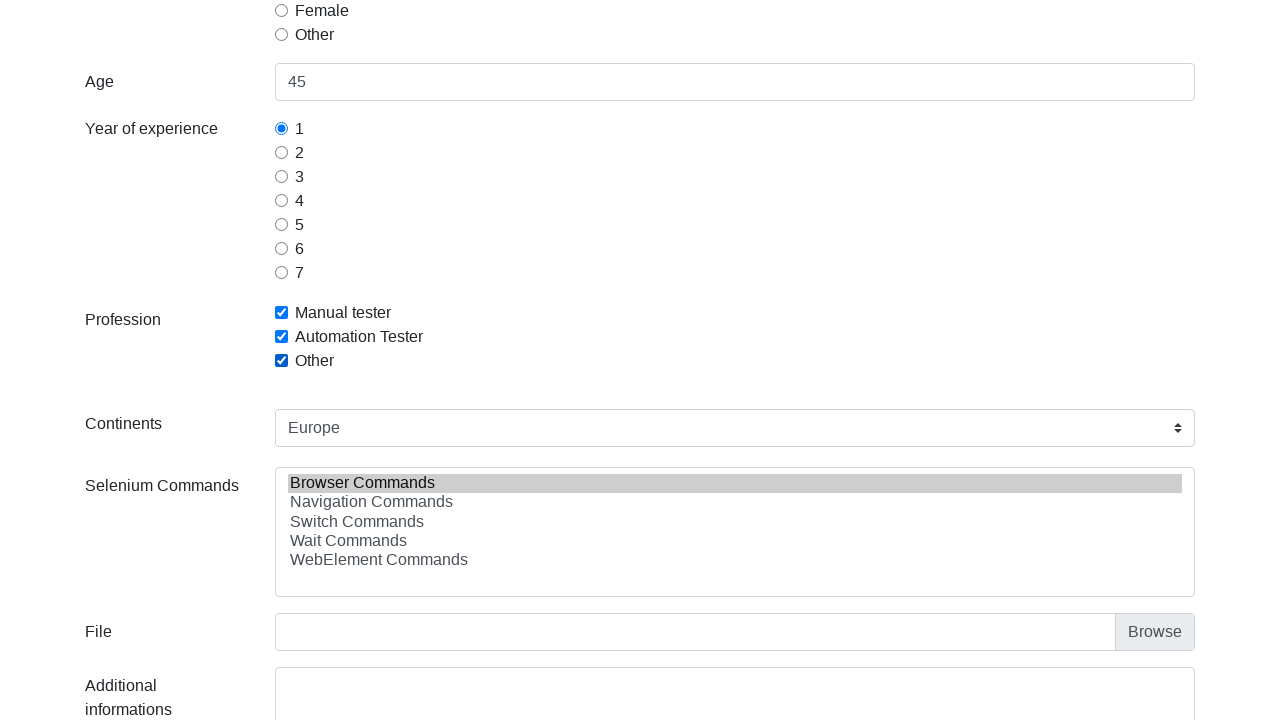

Clicked submit button to submit form at (123, 594) on .btn-primary
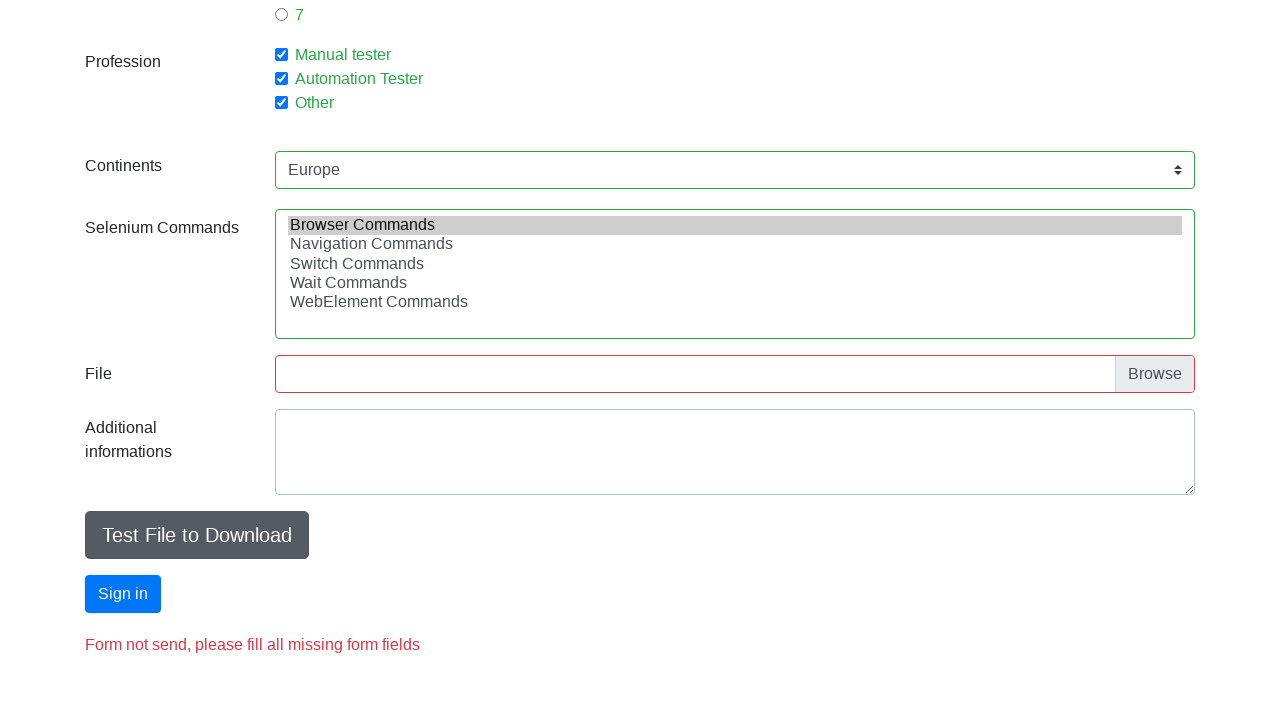

Form submission successful - success message displayed
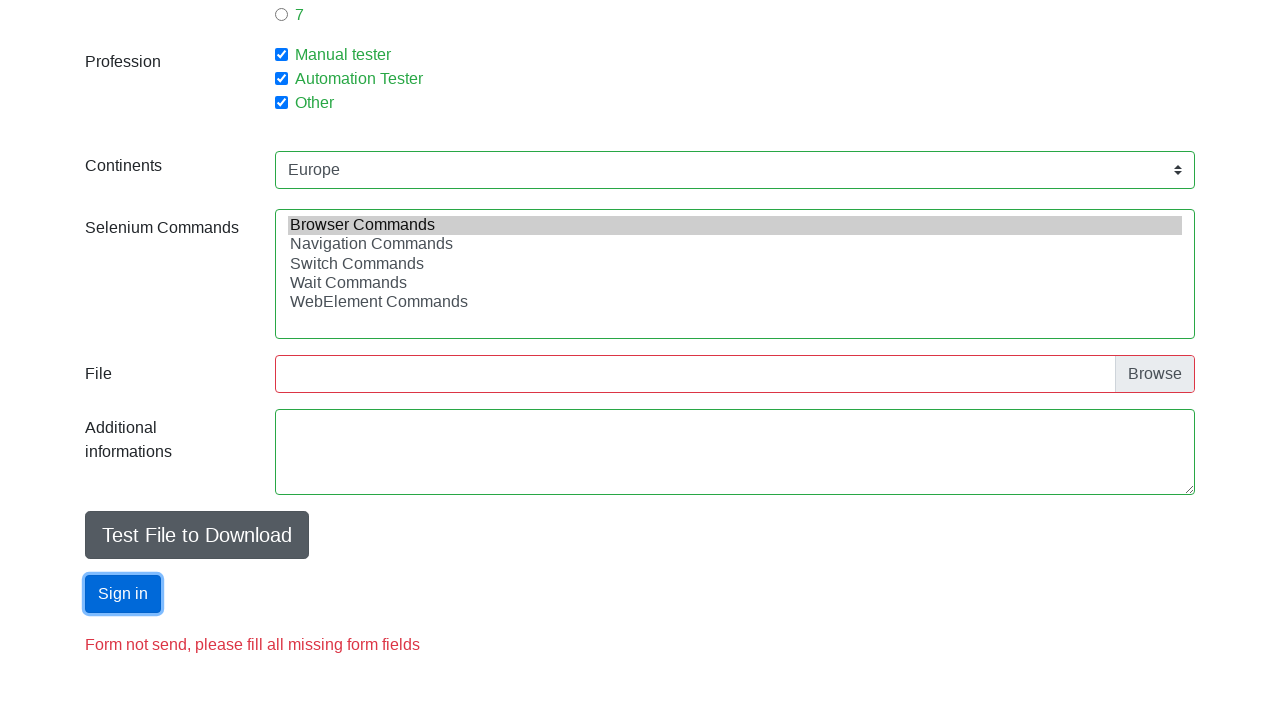

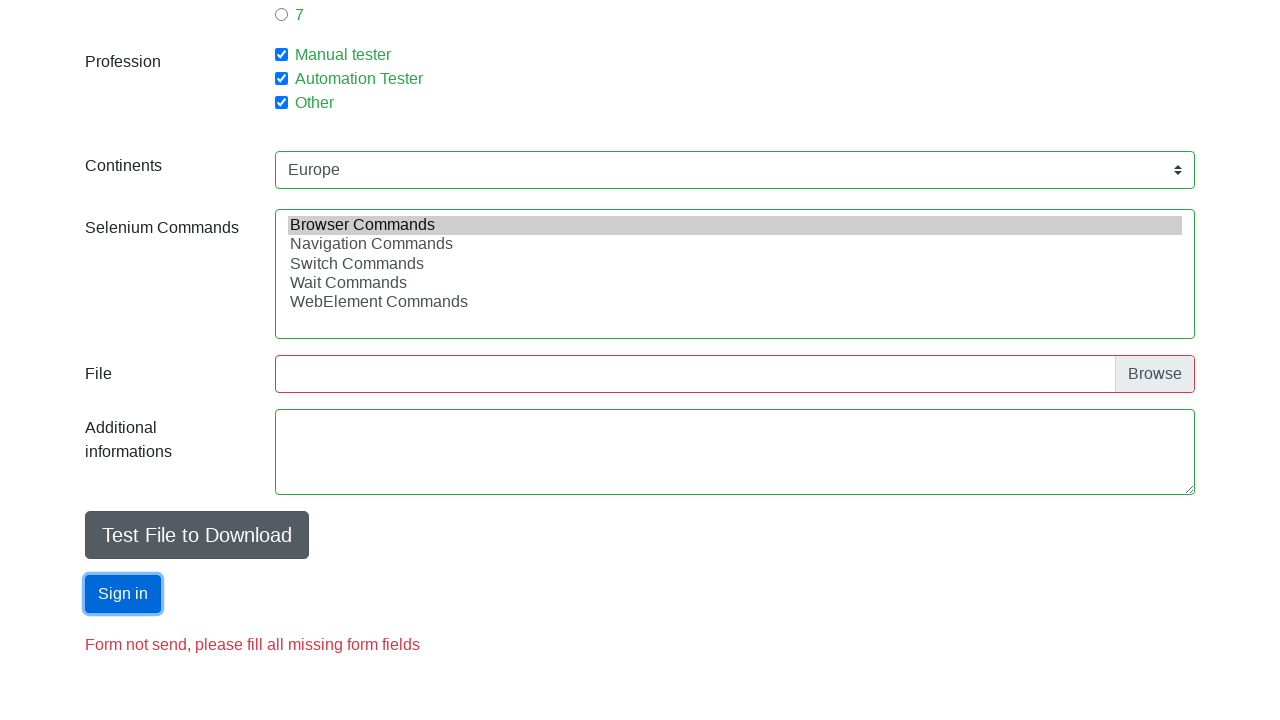